Tests handling a JavaScript confirm dialog by clicking a button to trigger it, accepting (OK), and verifying the result message.

Starting URL: https://the-internet.herokuapp.com/javascript_alerts

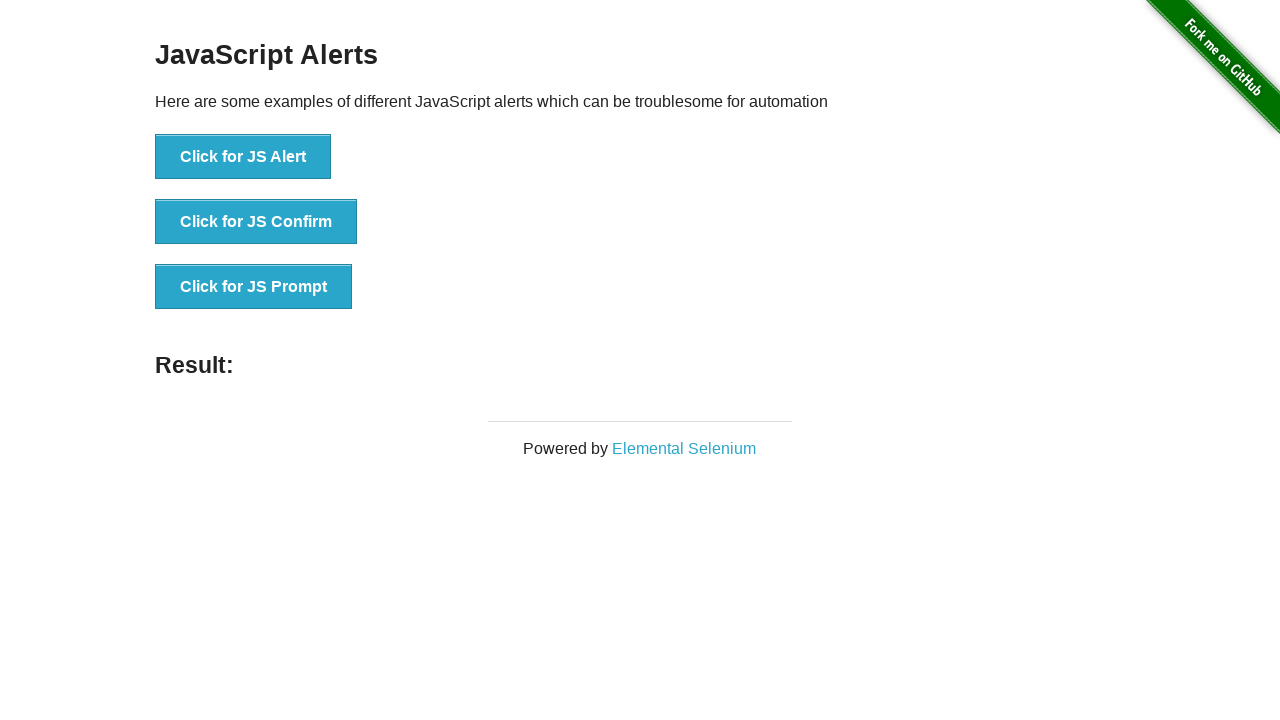

Set up dialog handler to accept confirm dialogs
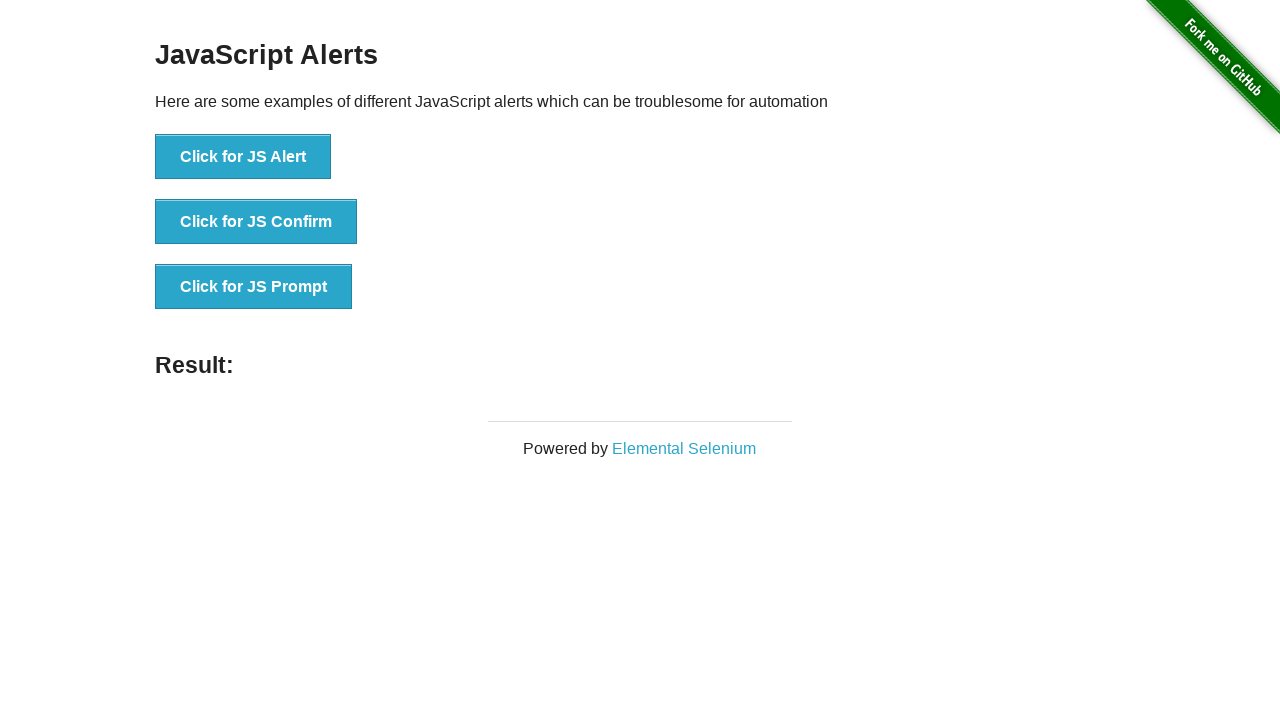

Clicked button to trigger JavaScript confirm dialog at (256, 222) on xpath=//button[@onclick='jsConfirm()' and text()='Click for JS Confirm']
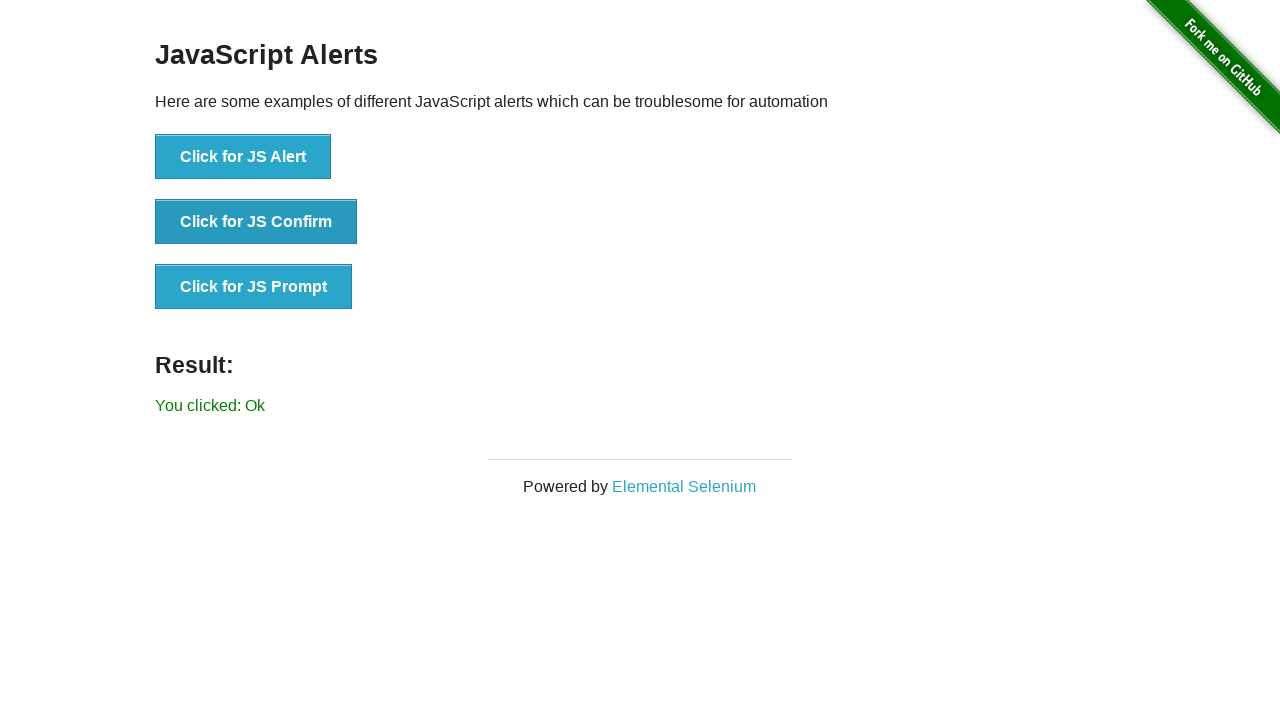

Result message element loaded
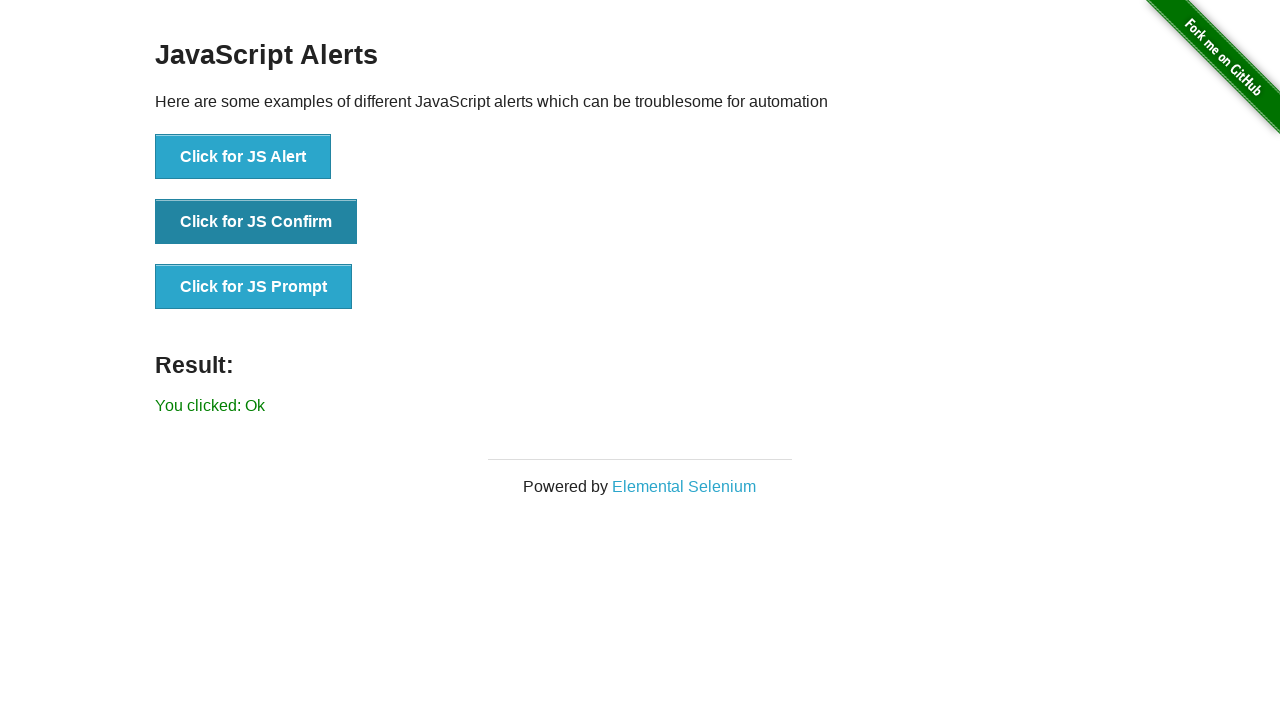

Retrieved result text: 'You clicked: Ok'
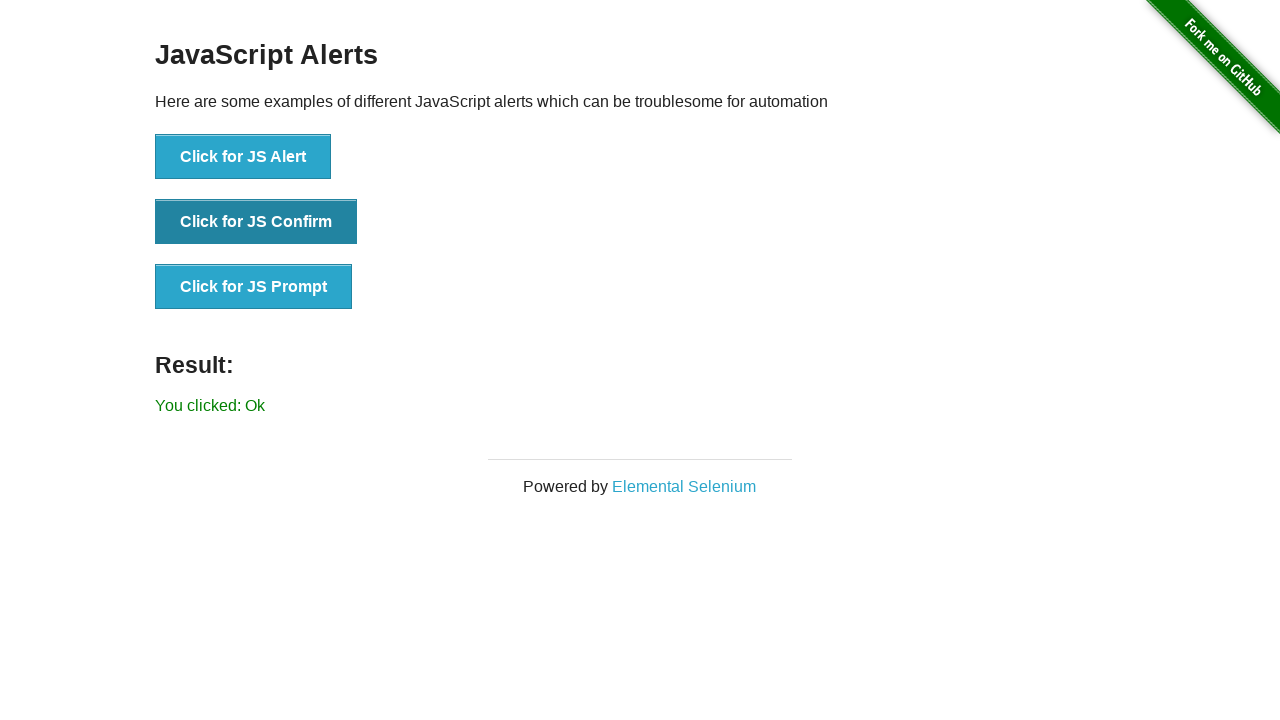

Verified result message is 'You clicked: Ok'
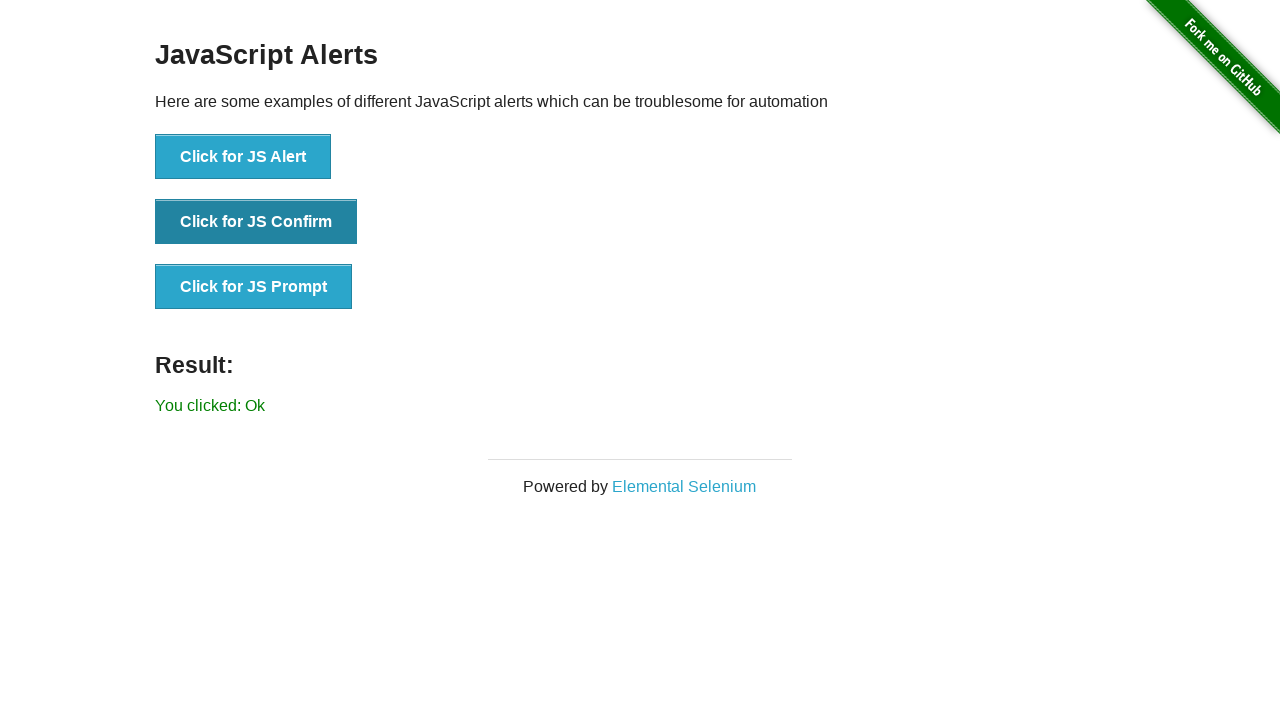

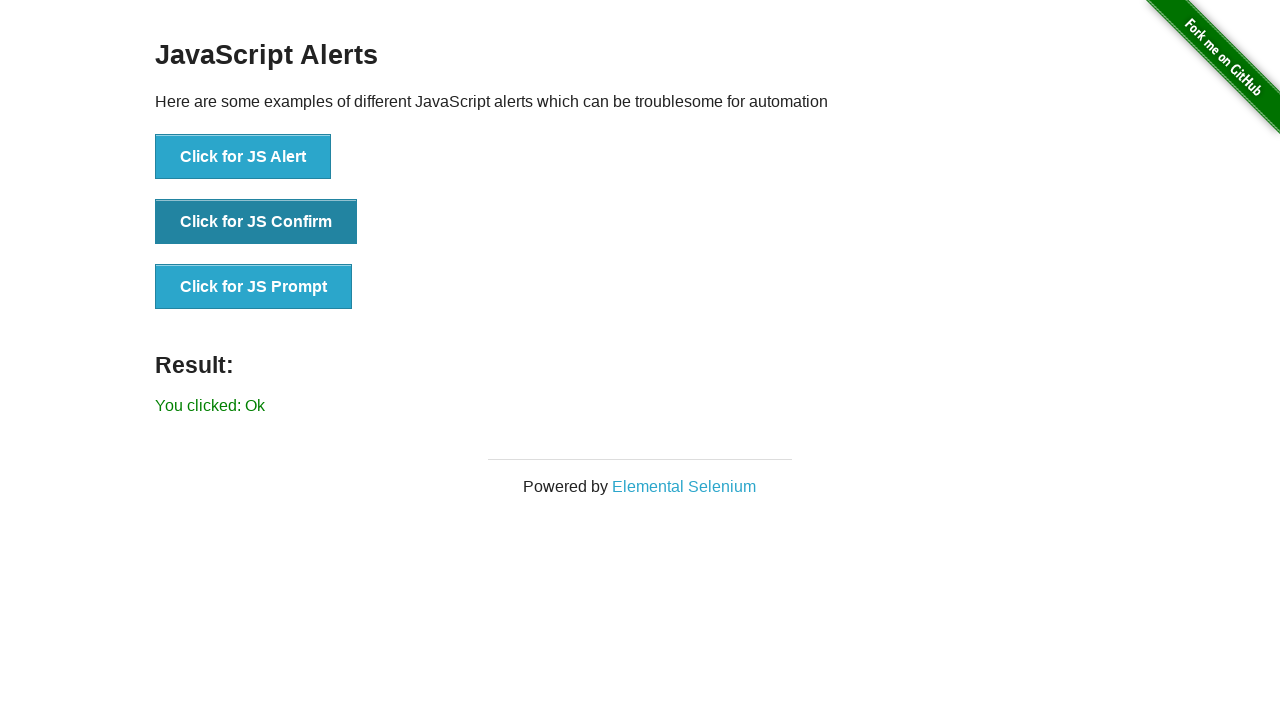